Tests browser alert handling by entering text in a name field, triggering an alert and accepting it, then triggering a confirm dialog and dismissing it

Starting URL: https://rahulshettyacademy.com/AutomationPractice/

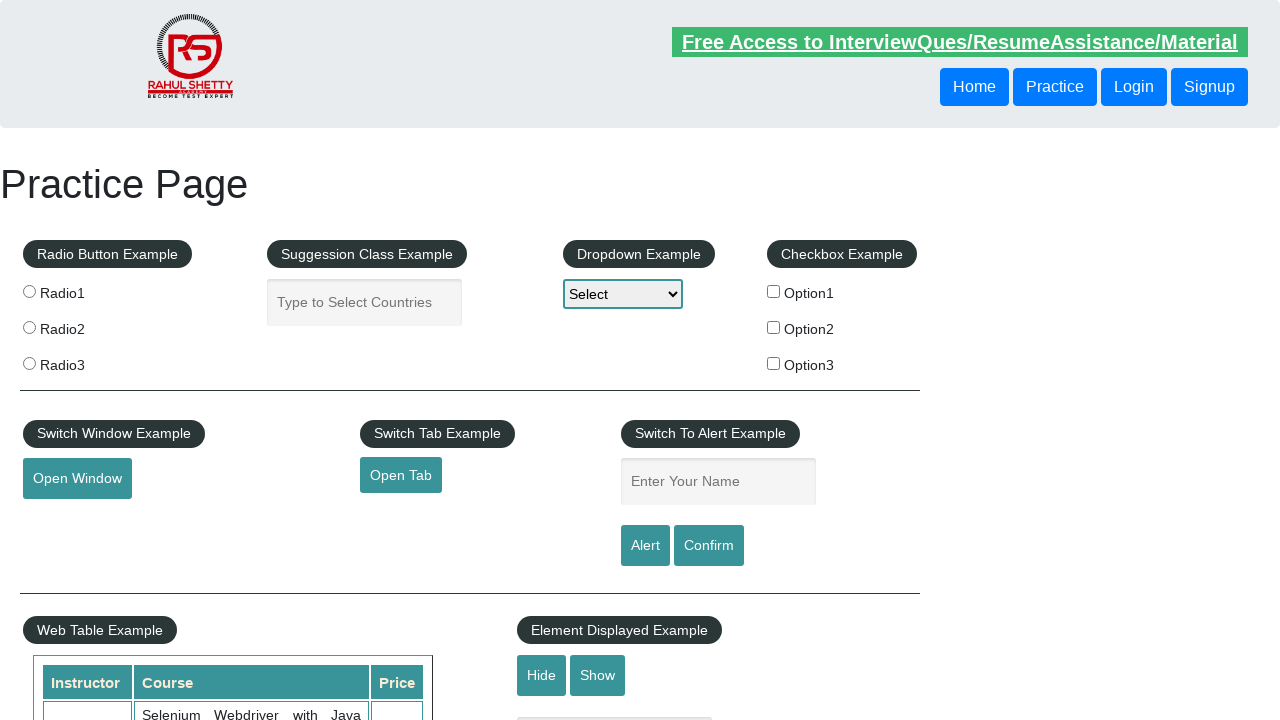

Navigated to AutomationPractice page
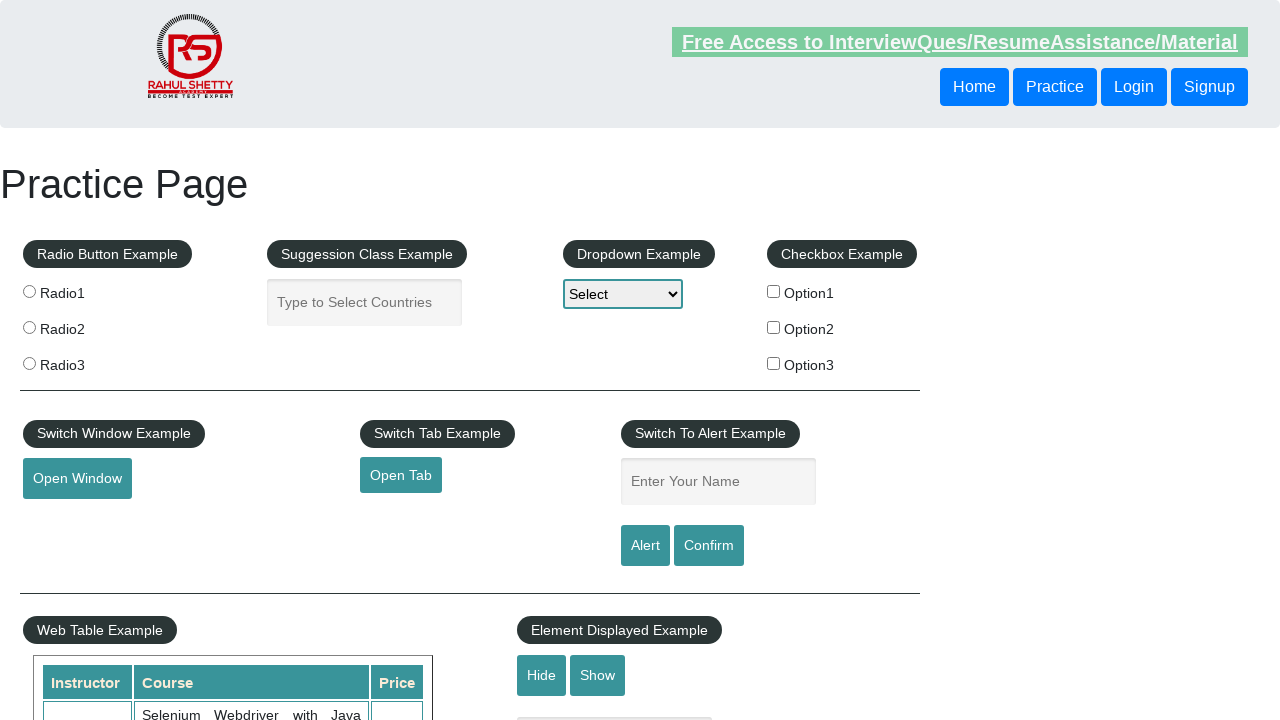

Entered 'Alert Test' in the name field on #name
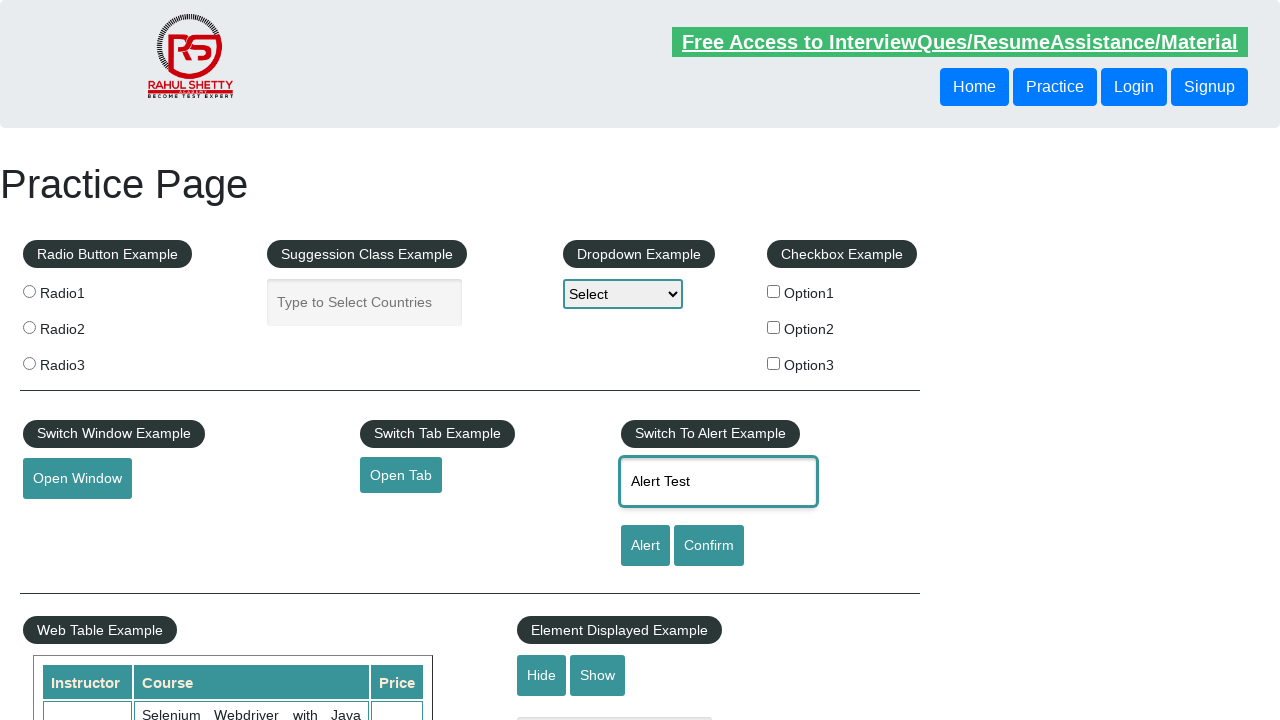

Clicked alert button to trigger browser alert at (645, 546) on #alertbtn
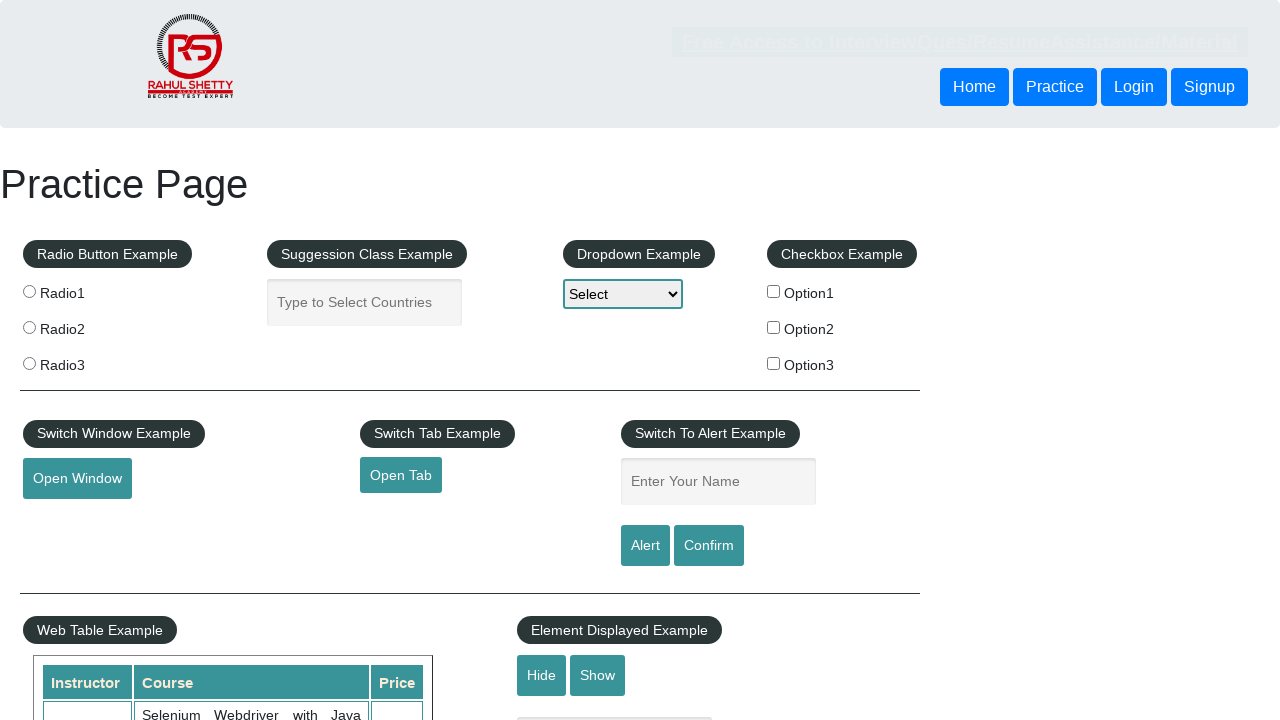

Set up dialog handler to accept alerts
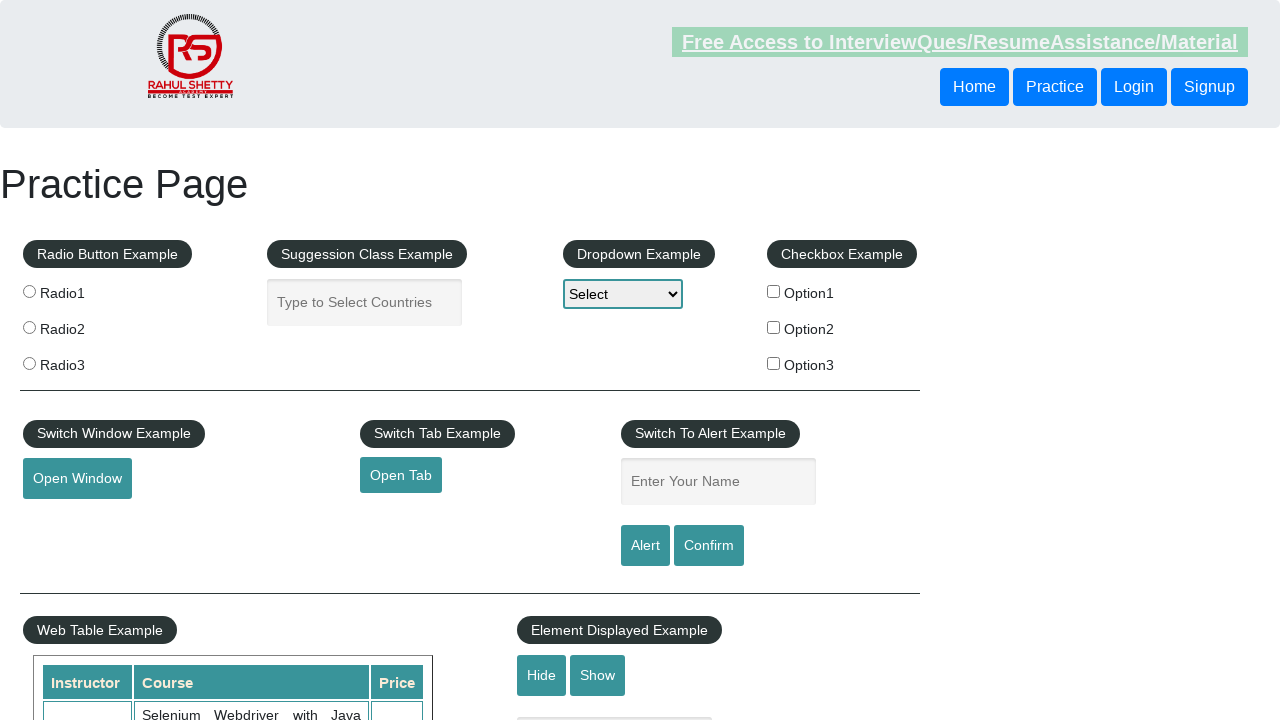

Clicked confirm button to trigger confirm dialog at (709, 546) on #confirmbtn
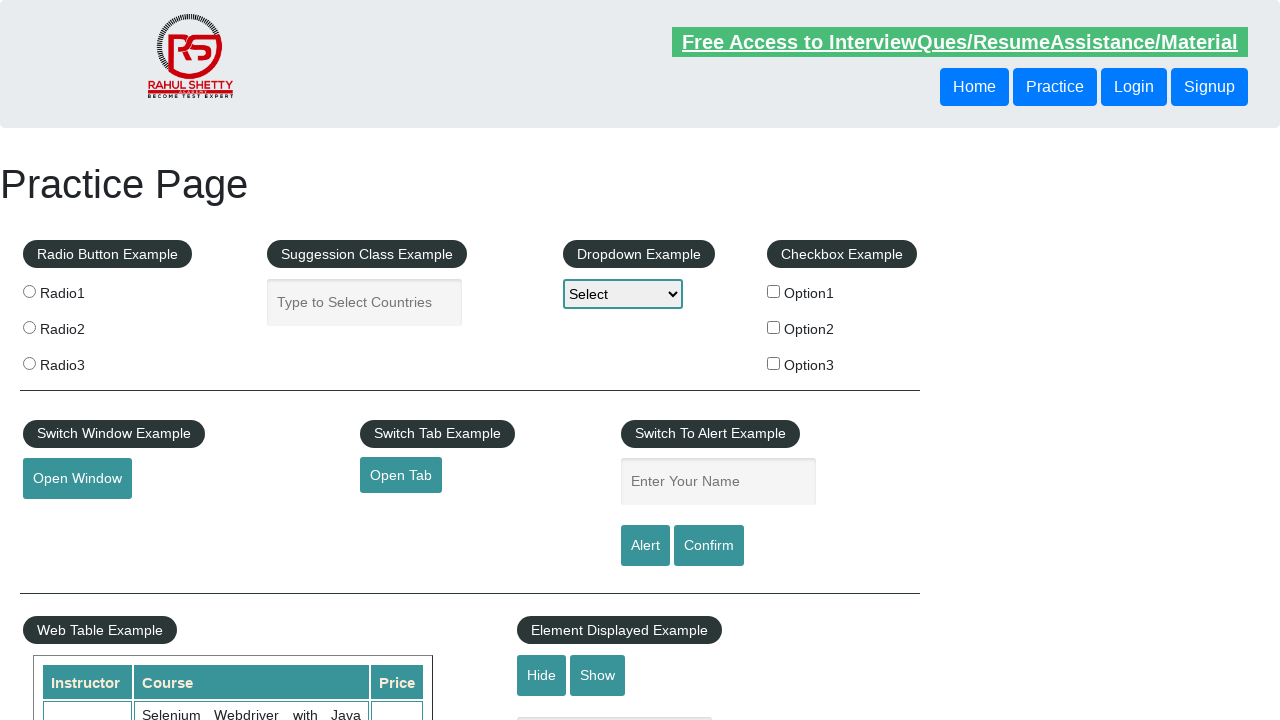

Set up dialog handler to dismiss confirm dialogs
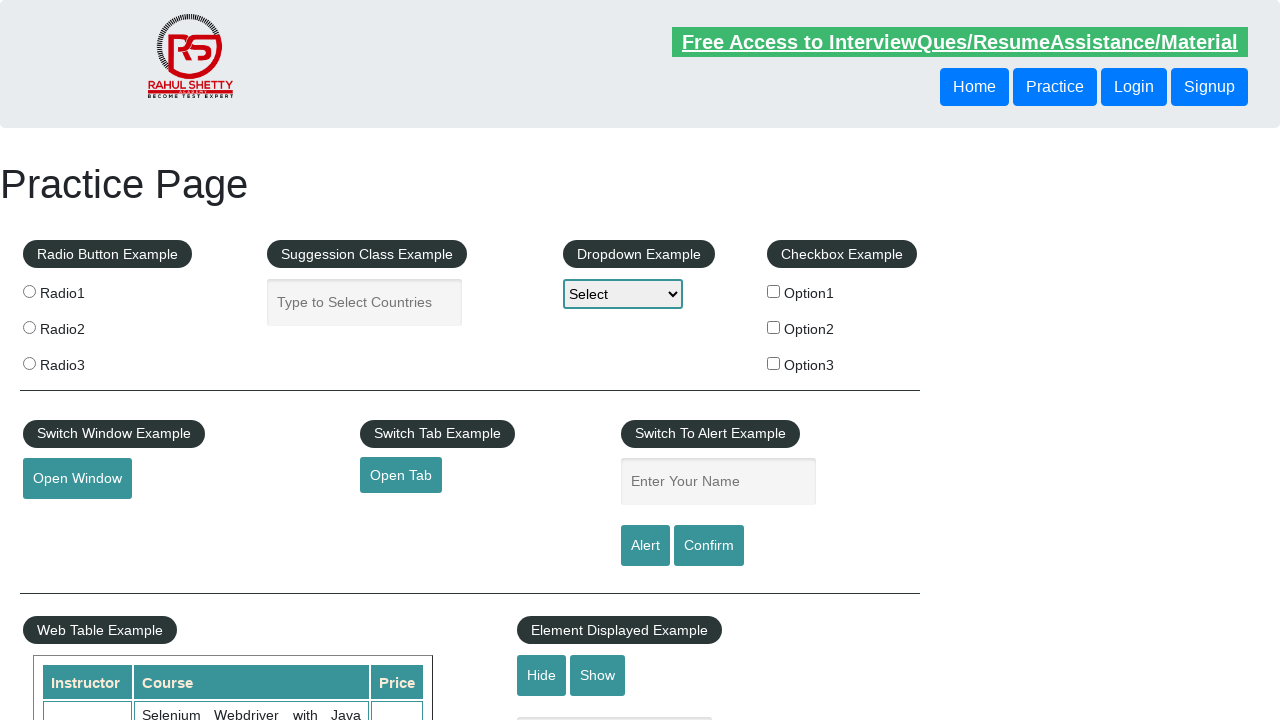

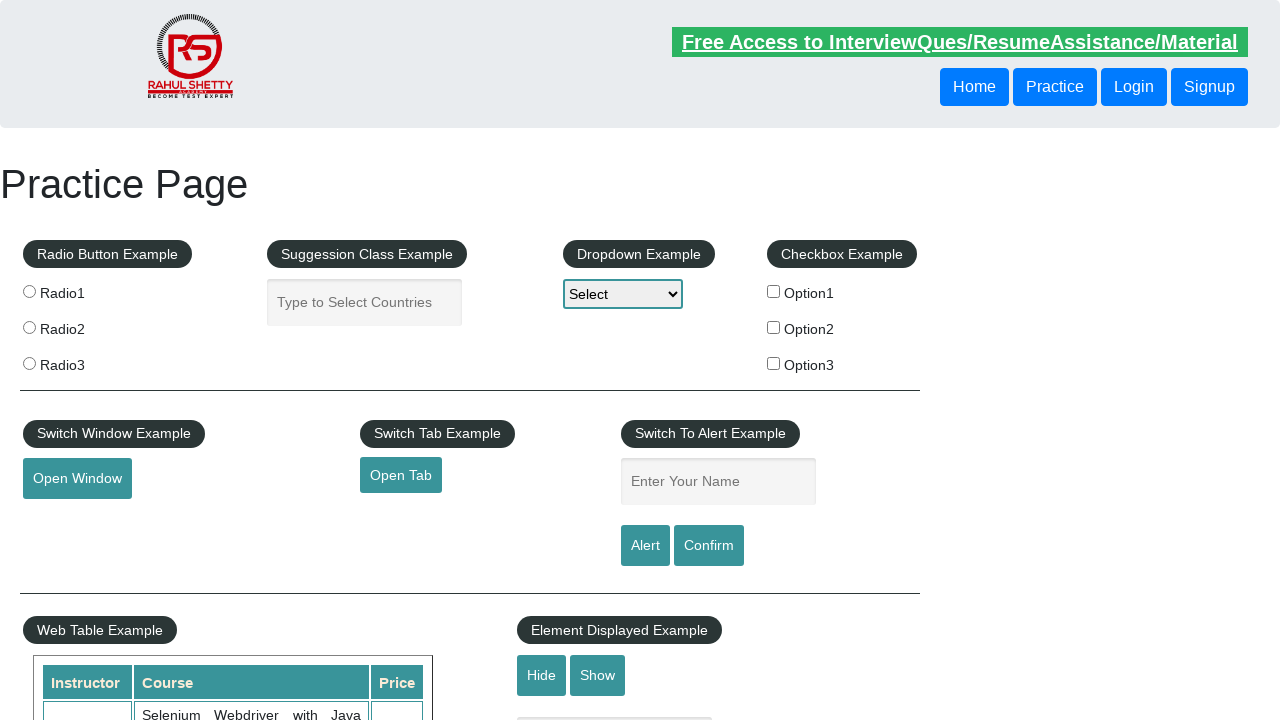